Tests that reloading the page preserves the total calorie count display

Starting URL: https://practice.expandtesting.com/tracalorie

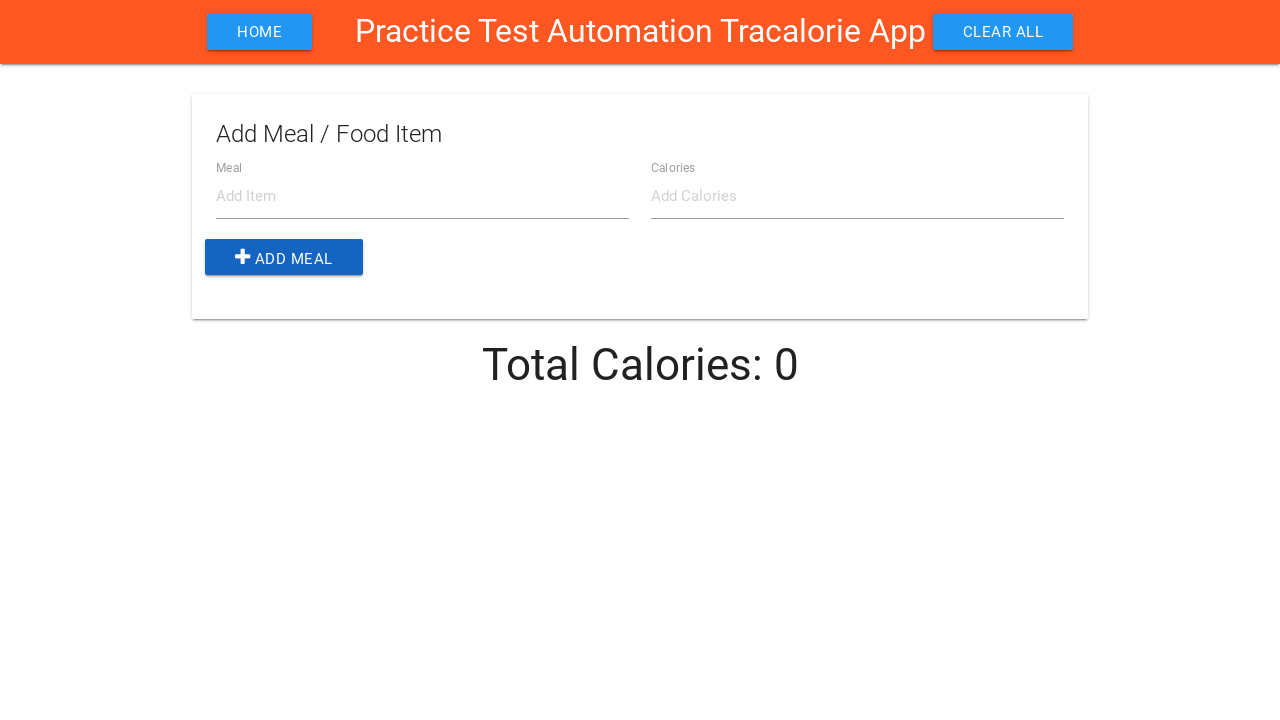

Filled item name field with 'Apple' on #item-name
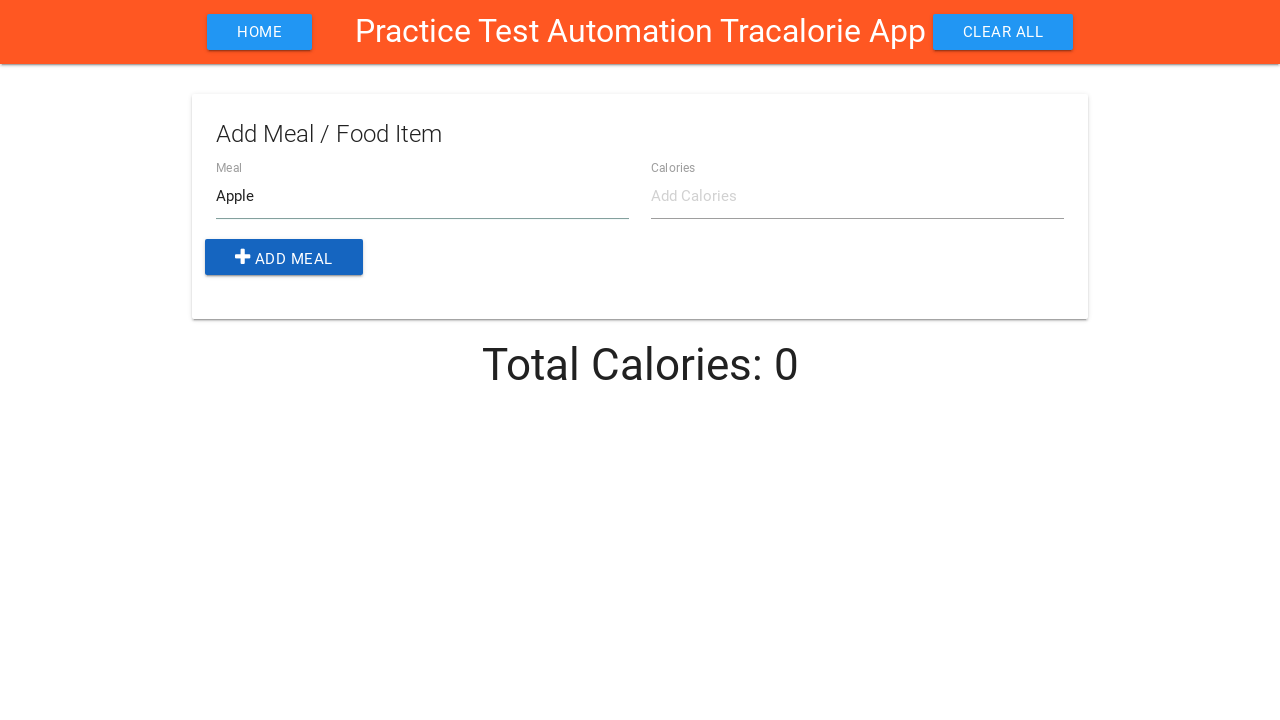

Filled item calories field with '50' on #item-calories
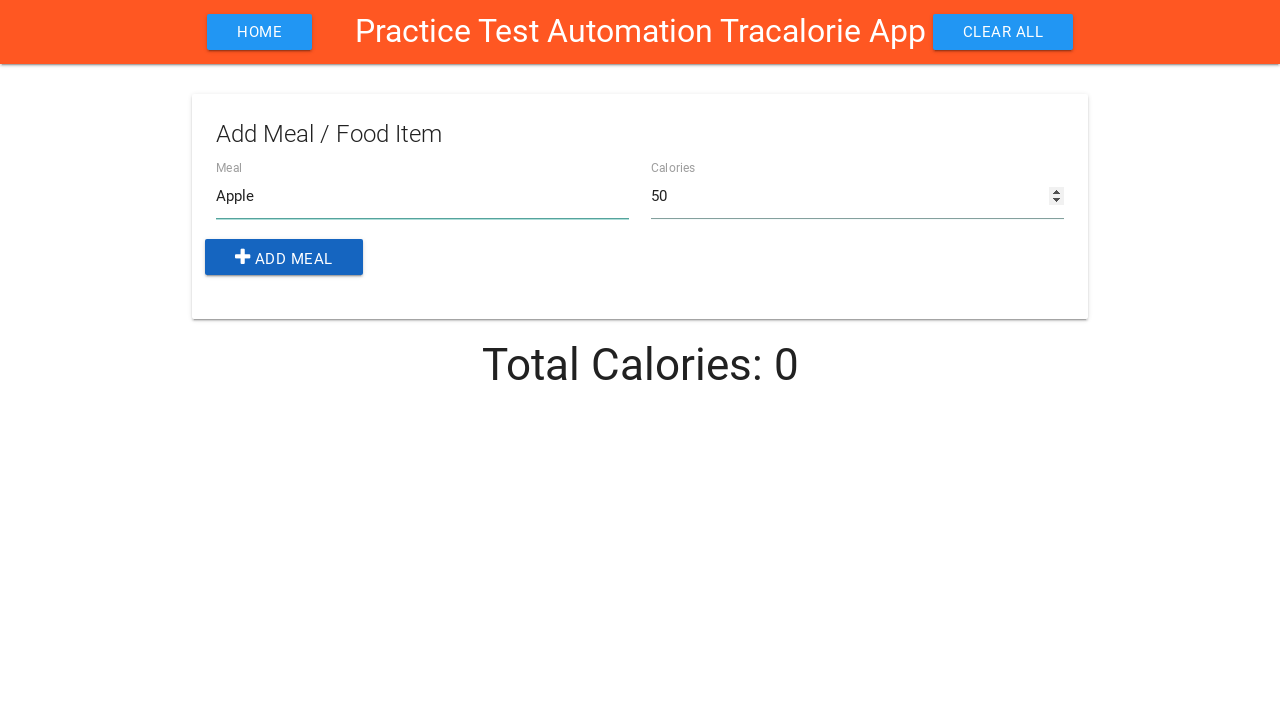

Clicked add button to add Apple item at (284, 257) on .add-btn
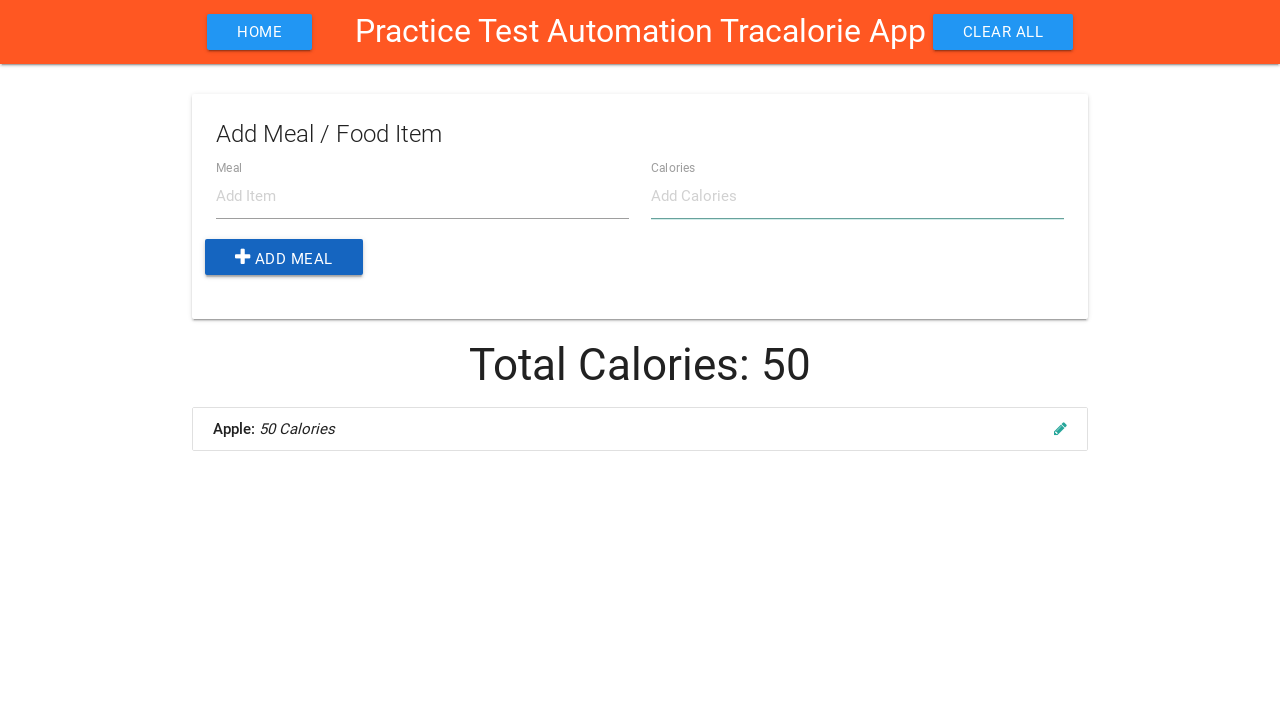

Apple item appeared in the collection list
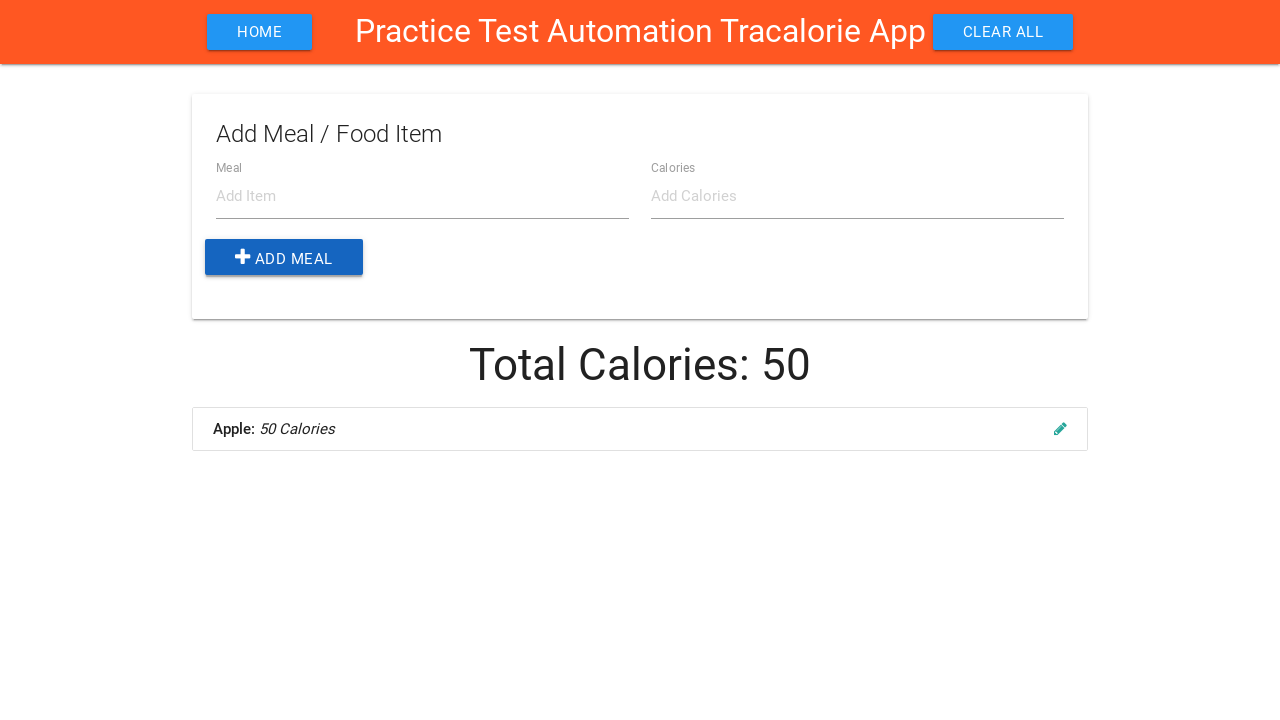

Filled item name field with 'Banana' on #item-name
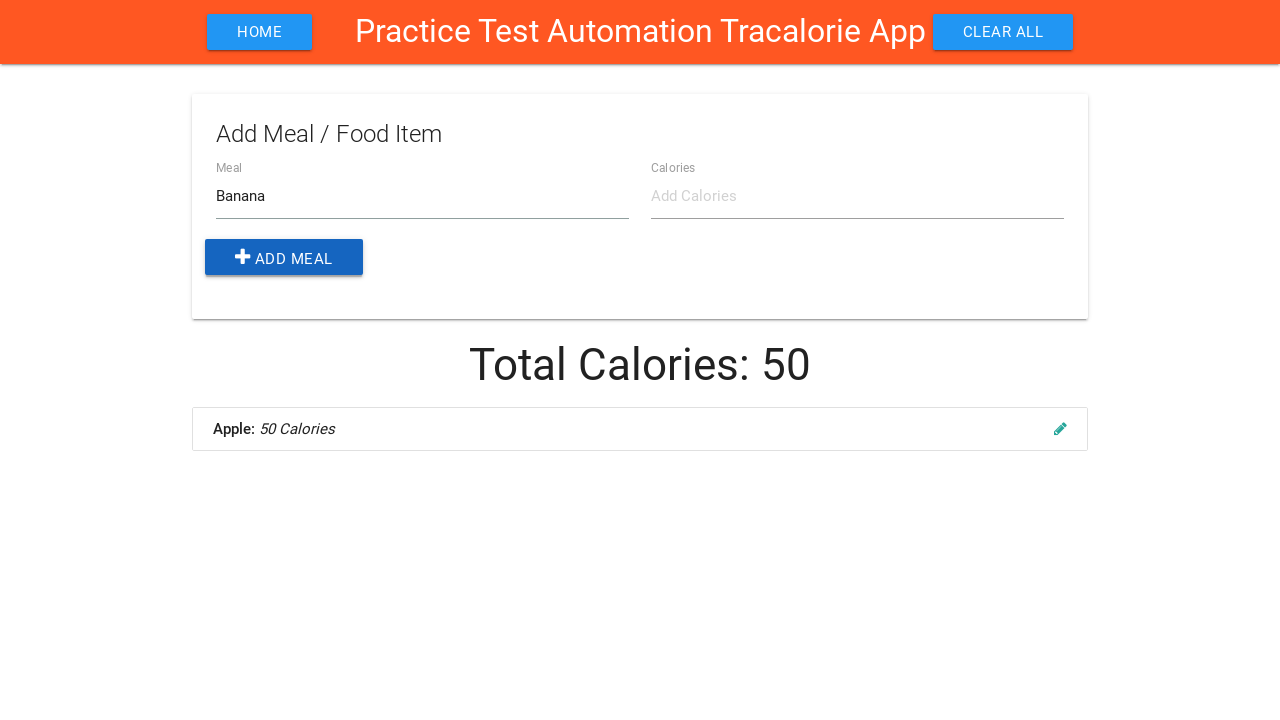

Filled item calories field with '100' on #item-calories
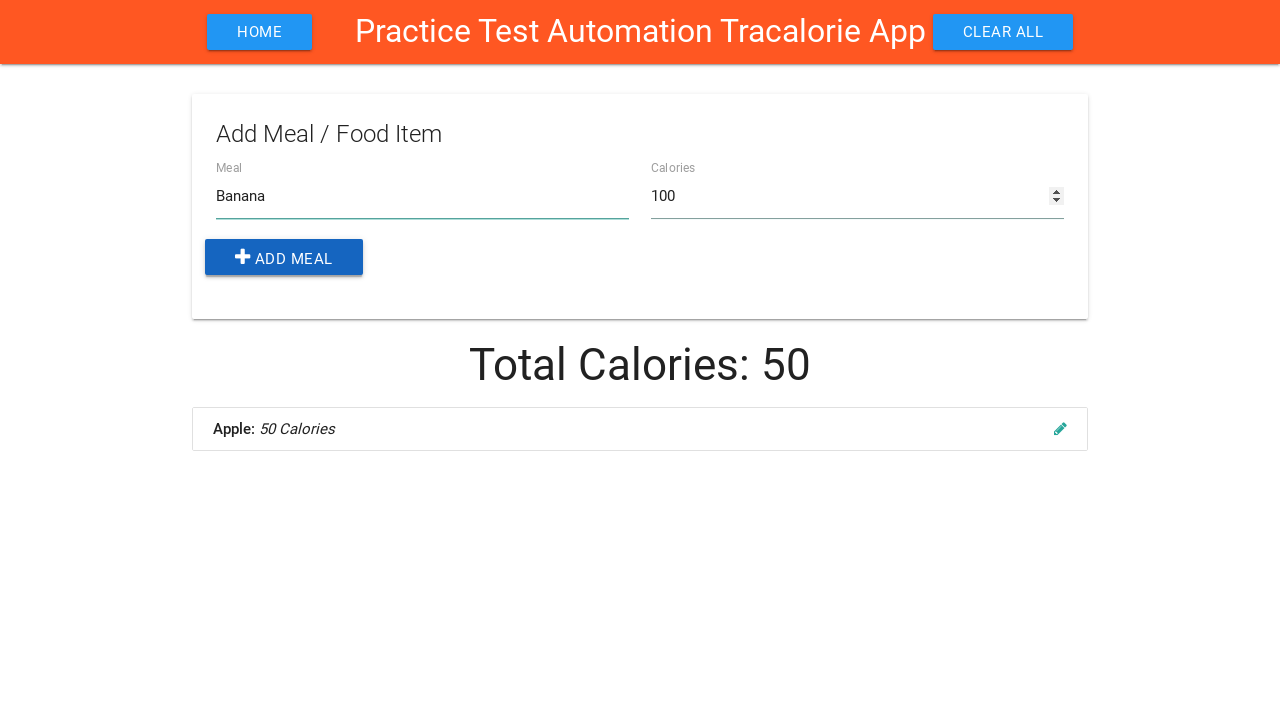

Clicked add button to add Banana item at (284, 257) on .add-btn
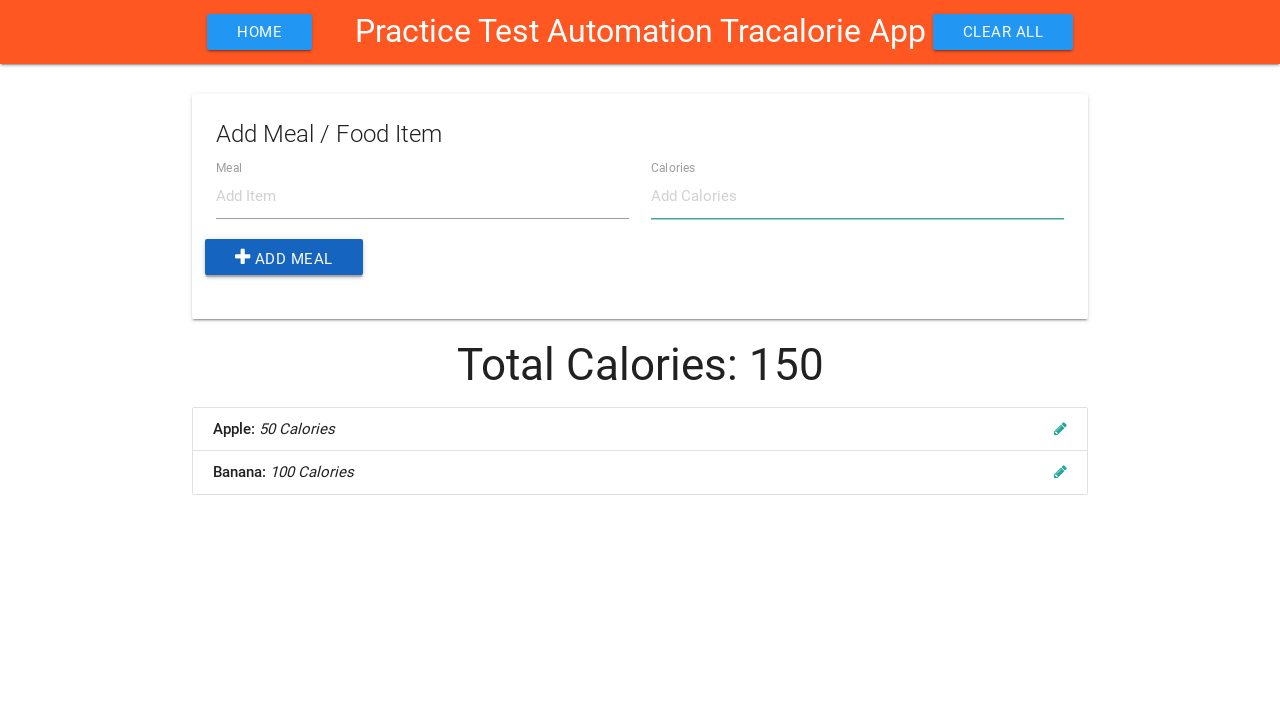

Banana item appeared in the collection list
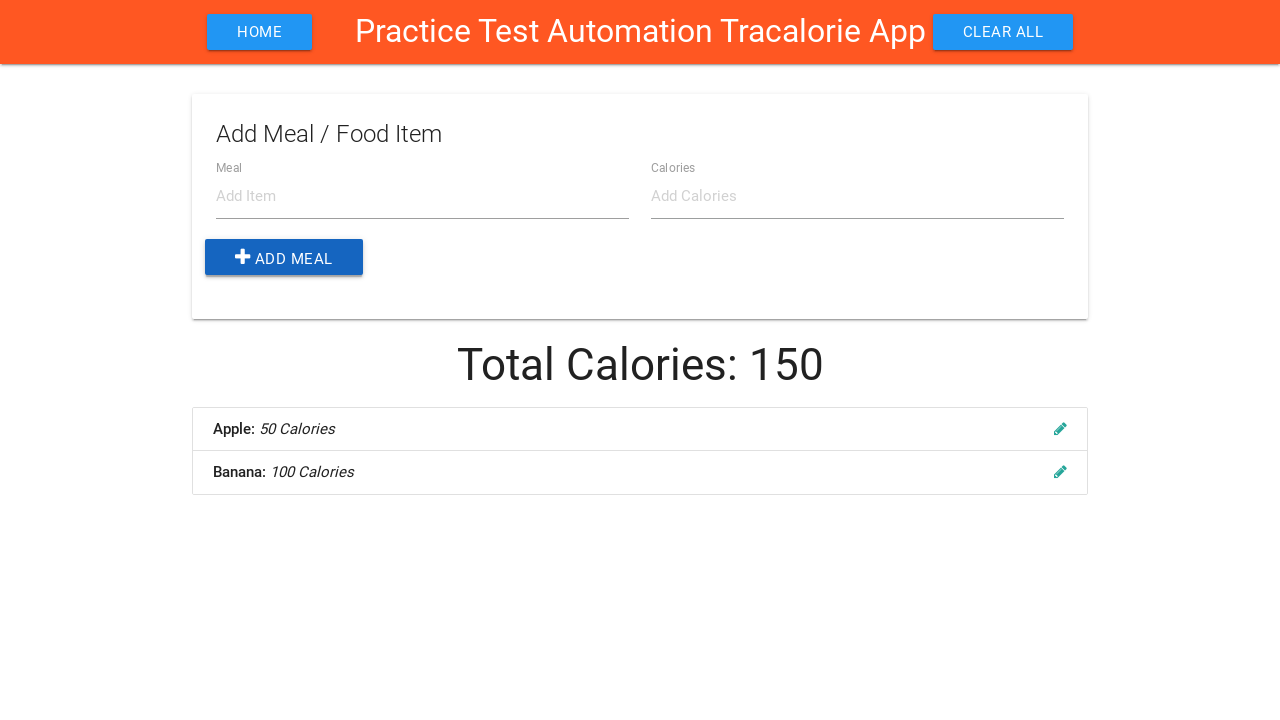

Reloaded the page to test calorie count preservation
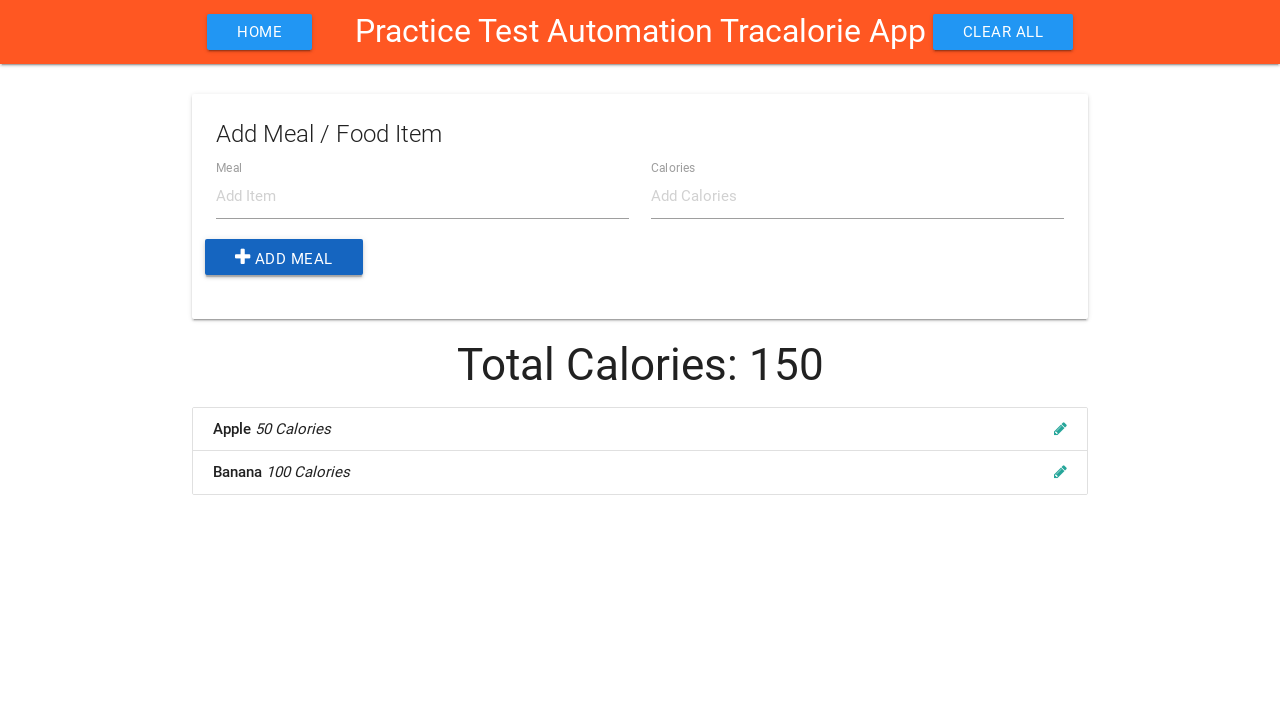

Verified total calorie count displays 150 after page reload
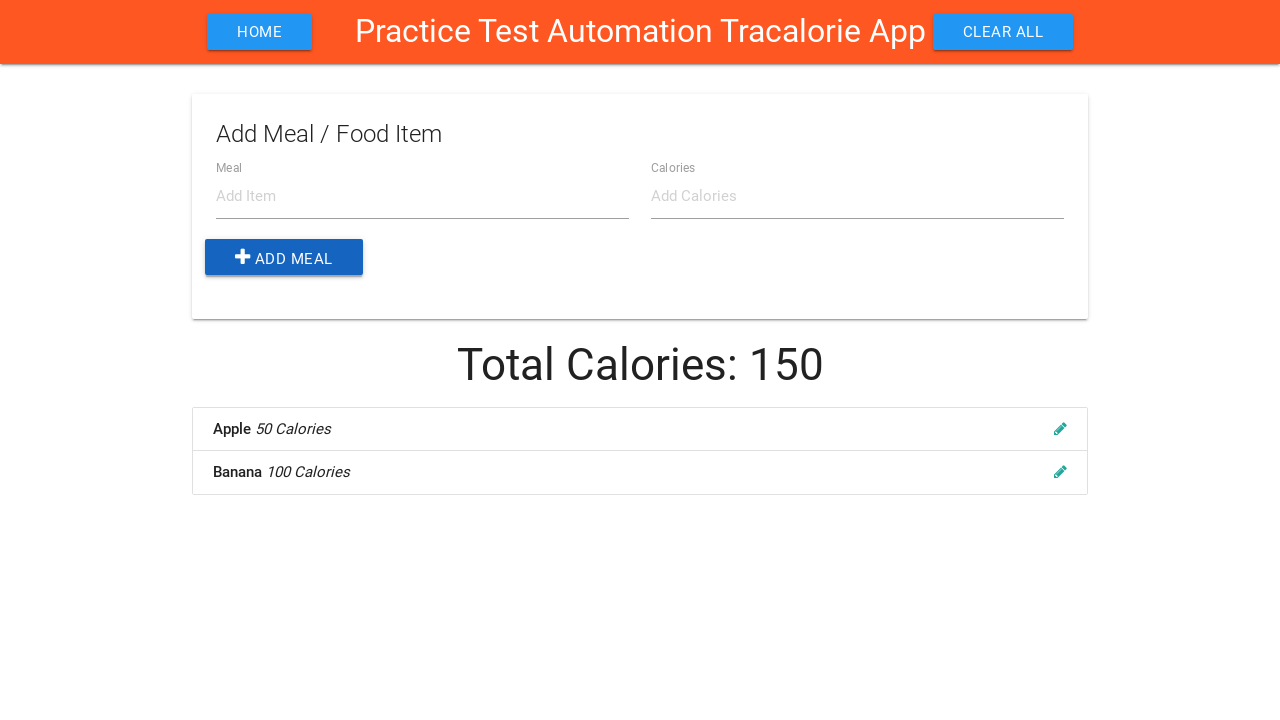

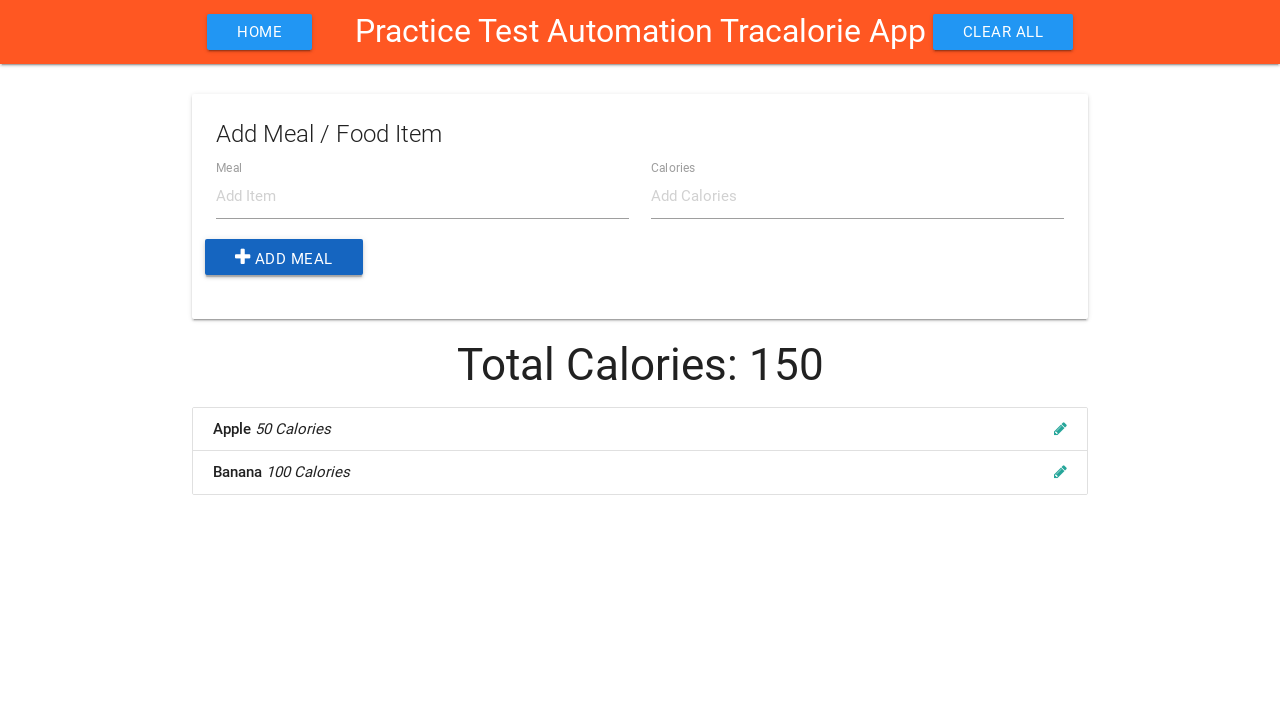